Tests text input field by clearing existing value and typing new text to verify value updates

Starting URL: http://watir.com/examples/forms_with_input_elements.html

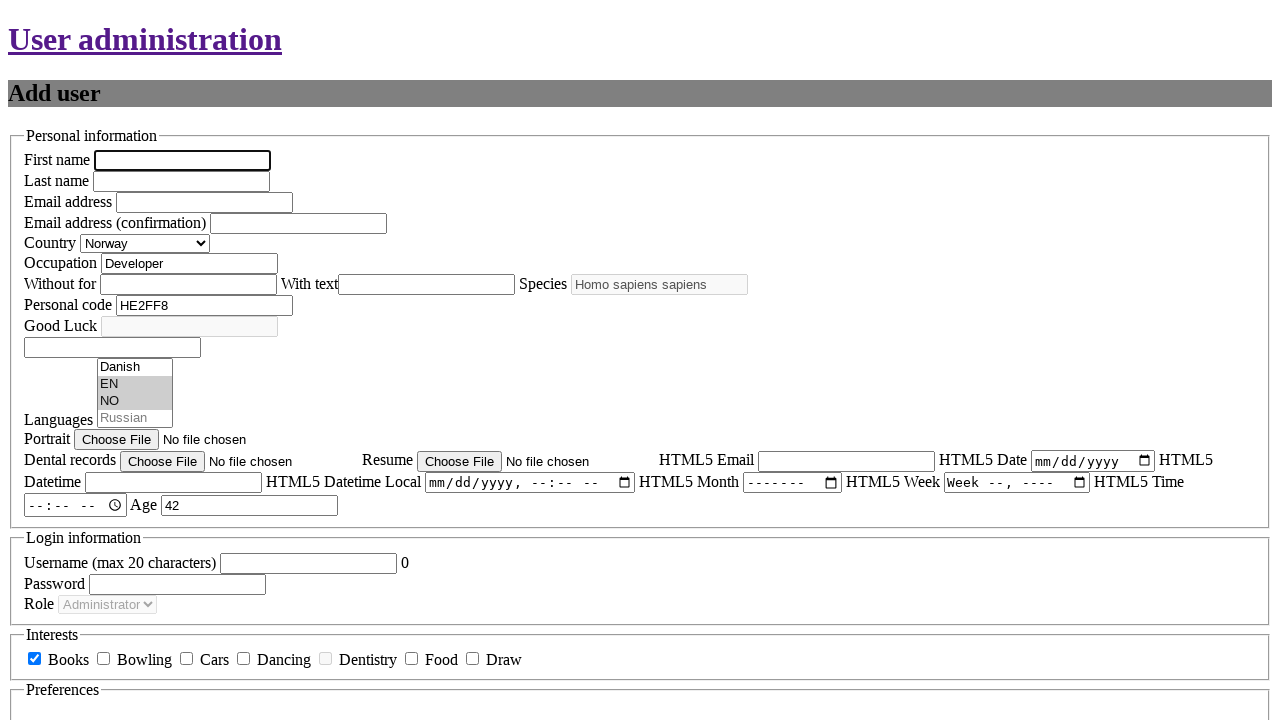

Located the occupation input field (#new_user_occupation)
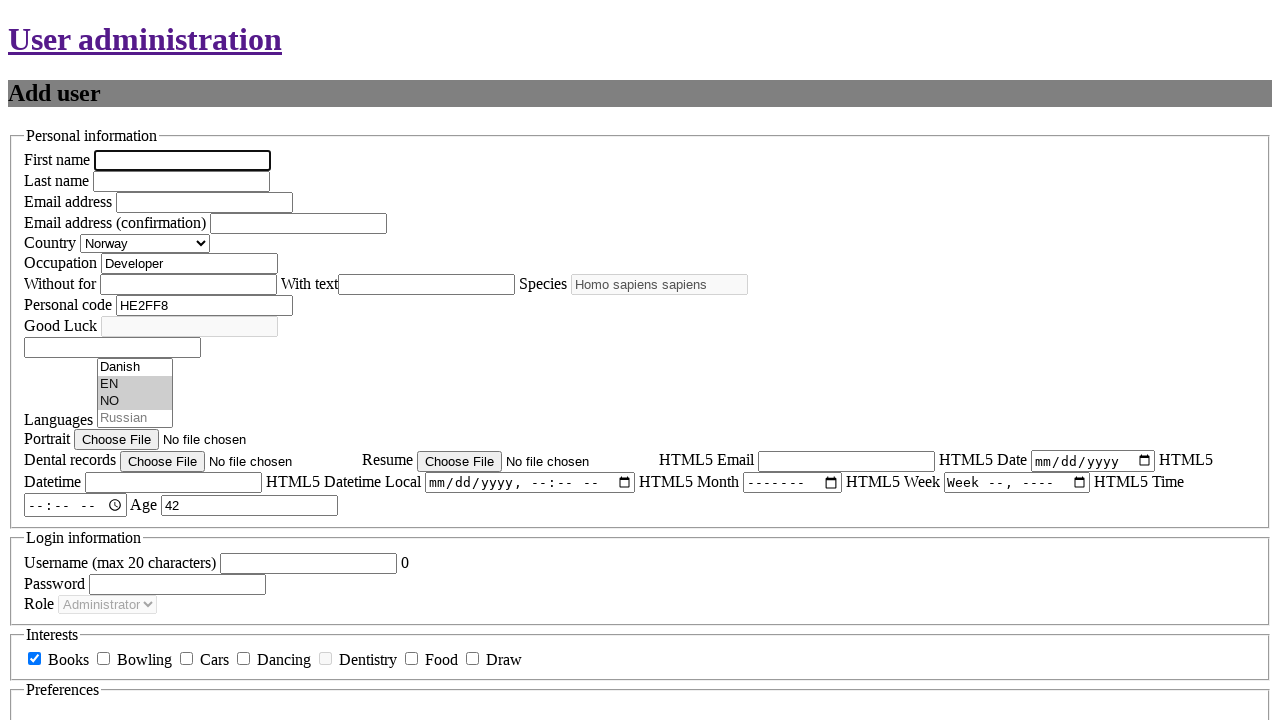

Verified initial occupation value is 'Developer'
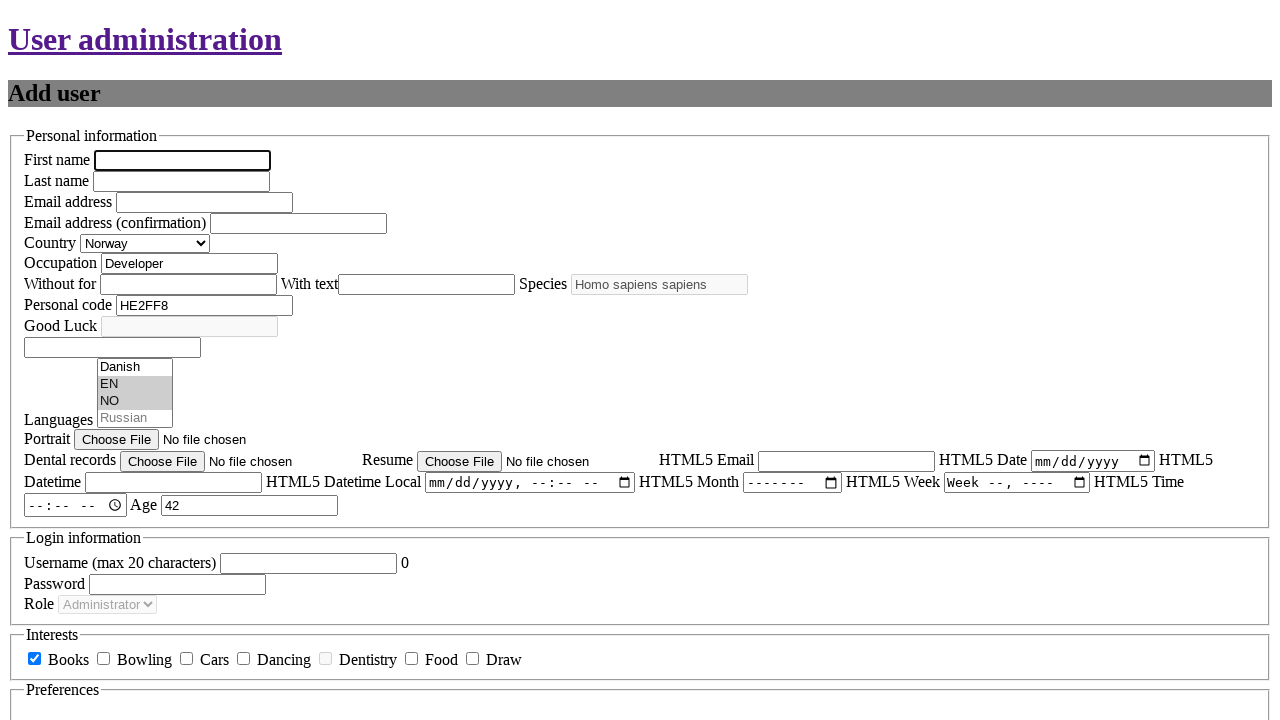

Cleared the occupation input field on #new_user_occupation
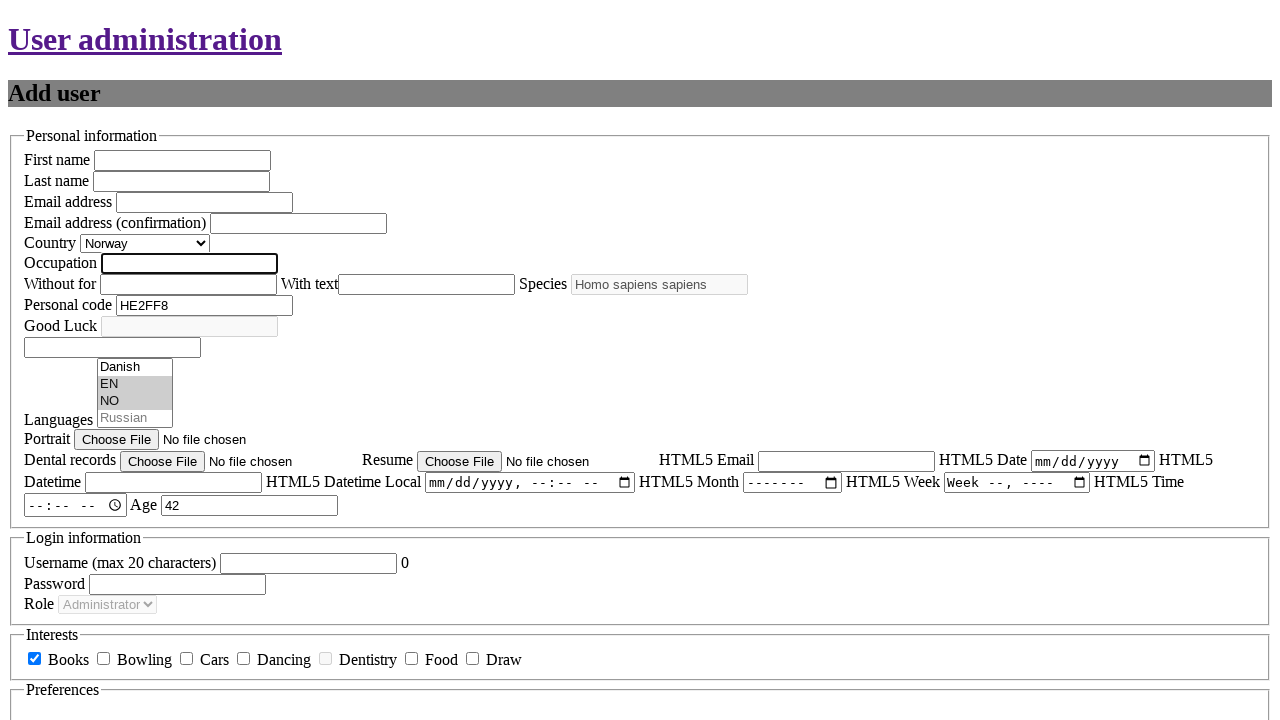

Filled occupation field with 'Engineer' on #new_user_occupation
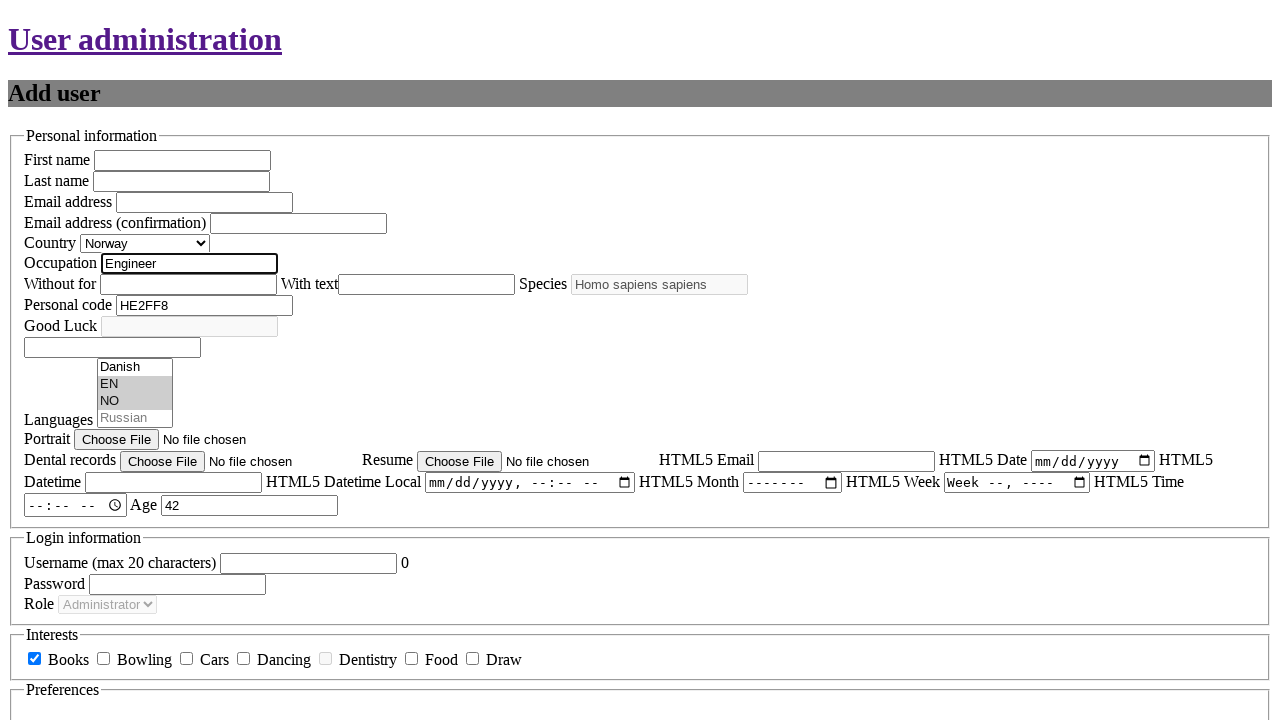

Verified occupation field value updated to 'Engineer'
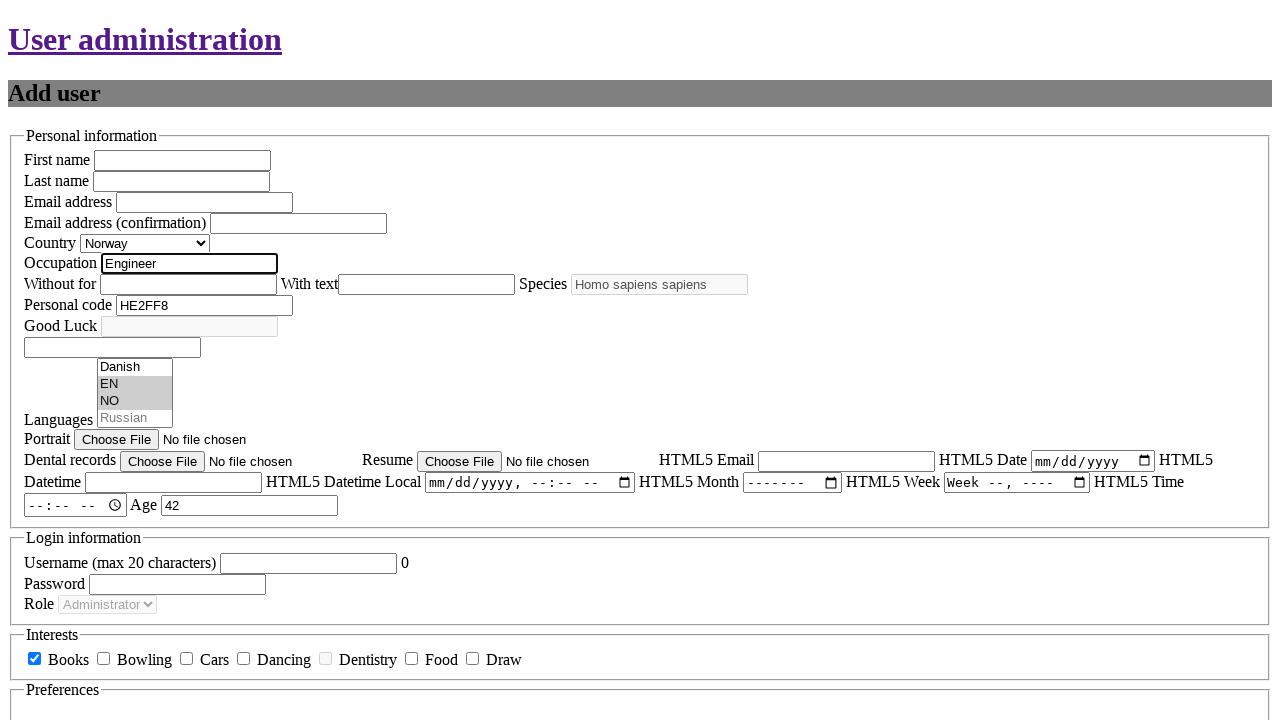

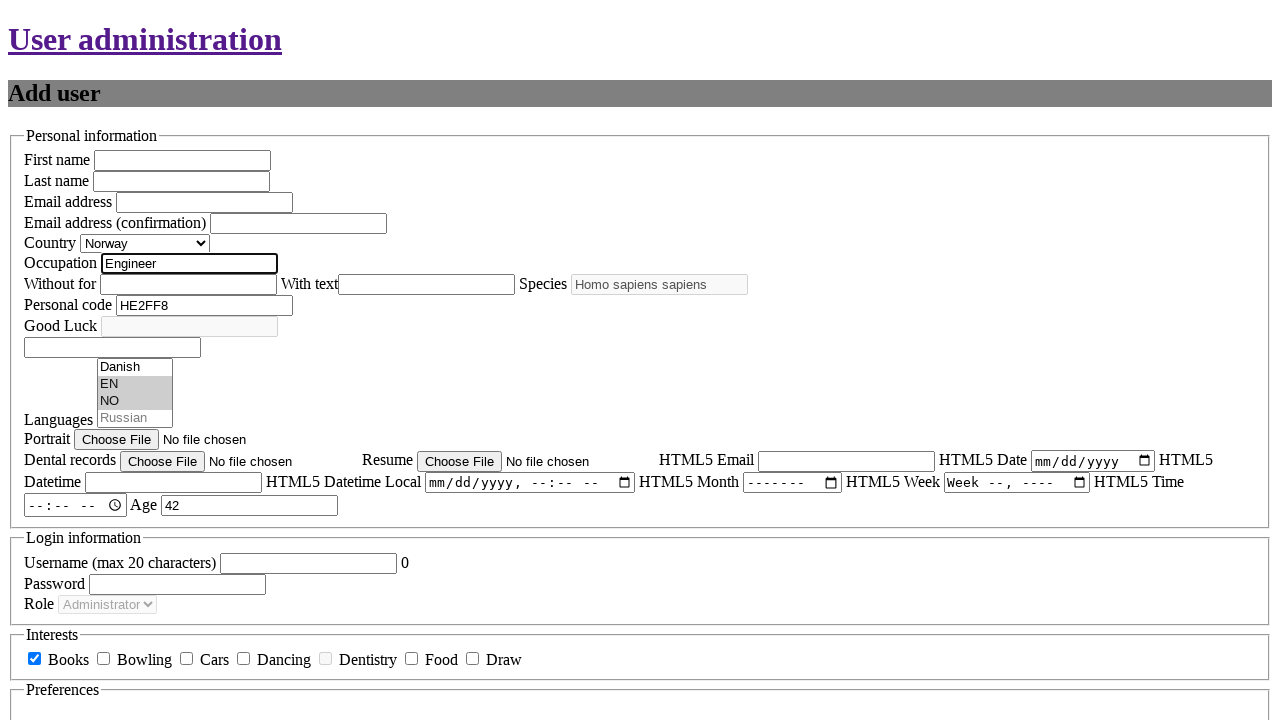